Tests iframe handling by navigating to jQuery UI's Checkboxradio demo page, switching to the iframe containing the demo, and clicking on various checkbox and radio button elements.

Starting URL: https://jqueryui.com/

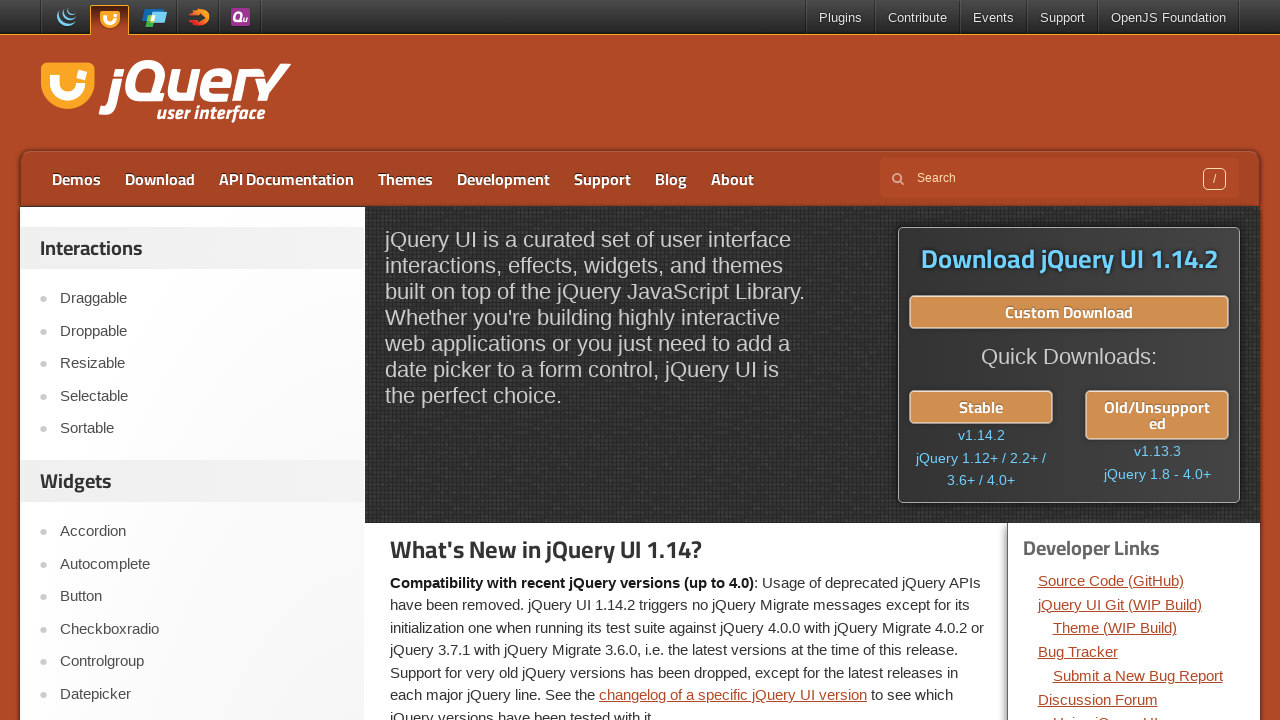

Hovered over Checkboxradio link at (202, 629) on text=Checkboxradio
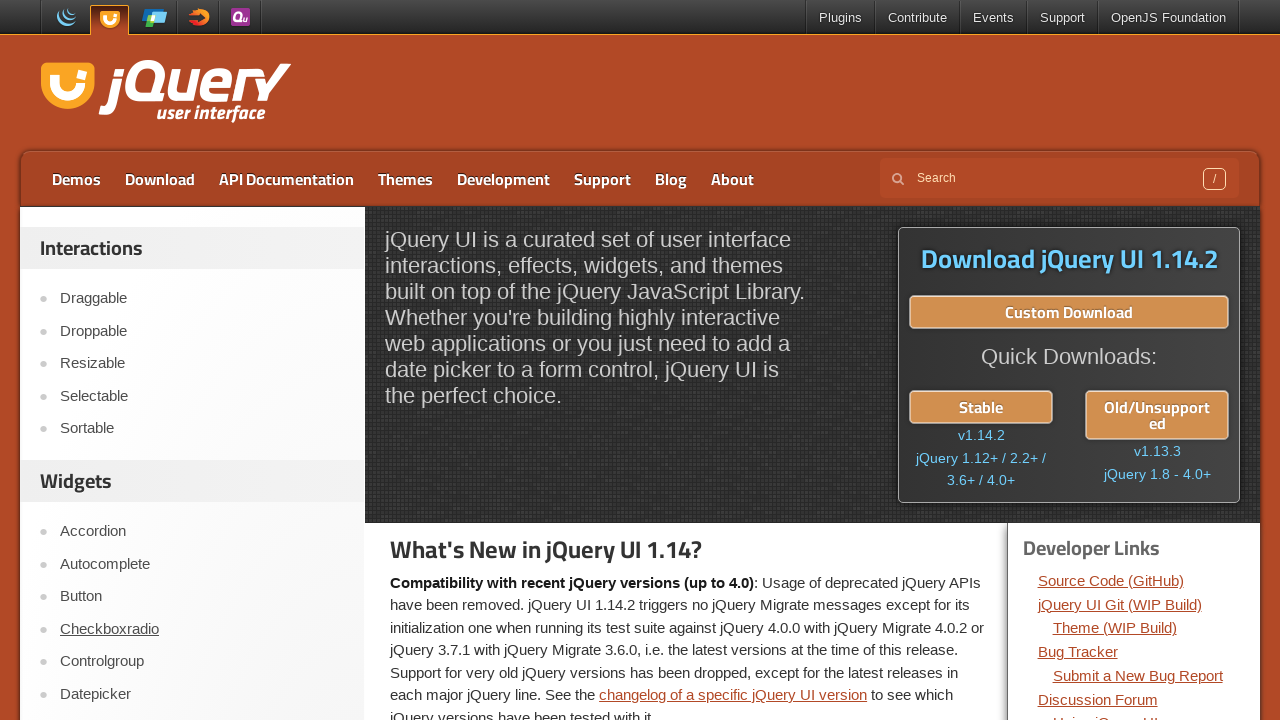

Clicked Checkboxradio link at (202, 629) on text=Checkboxradio
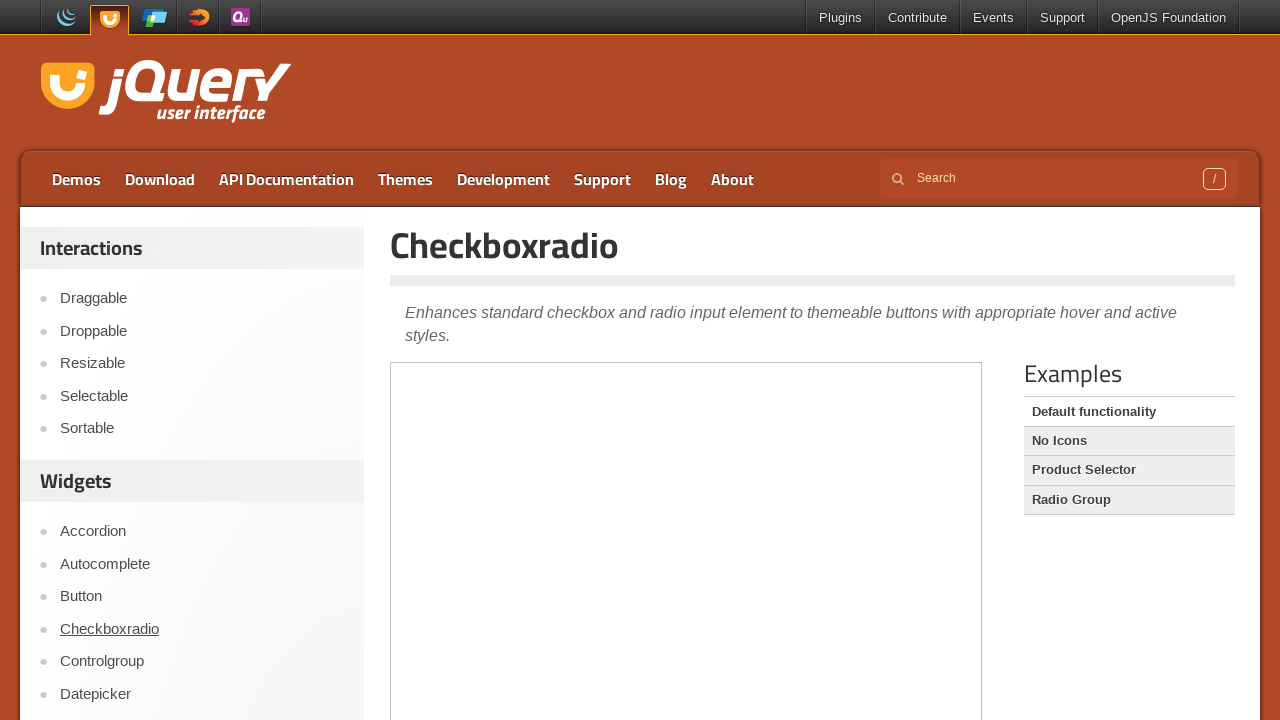

Iframe demo-frame loaded
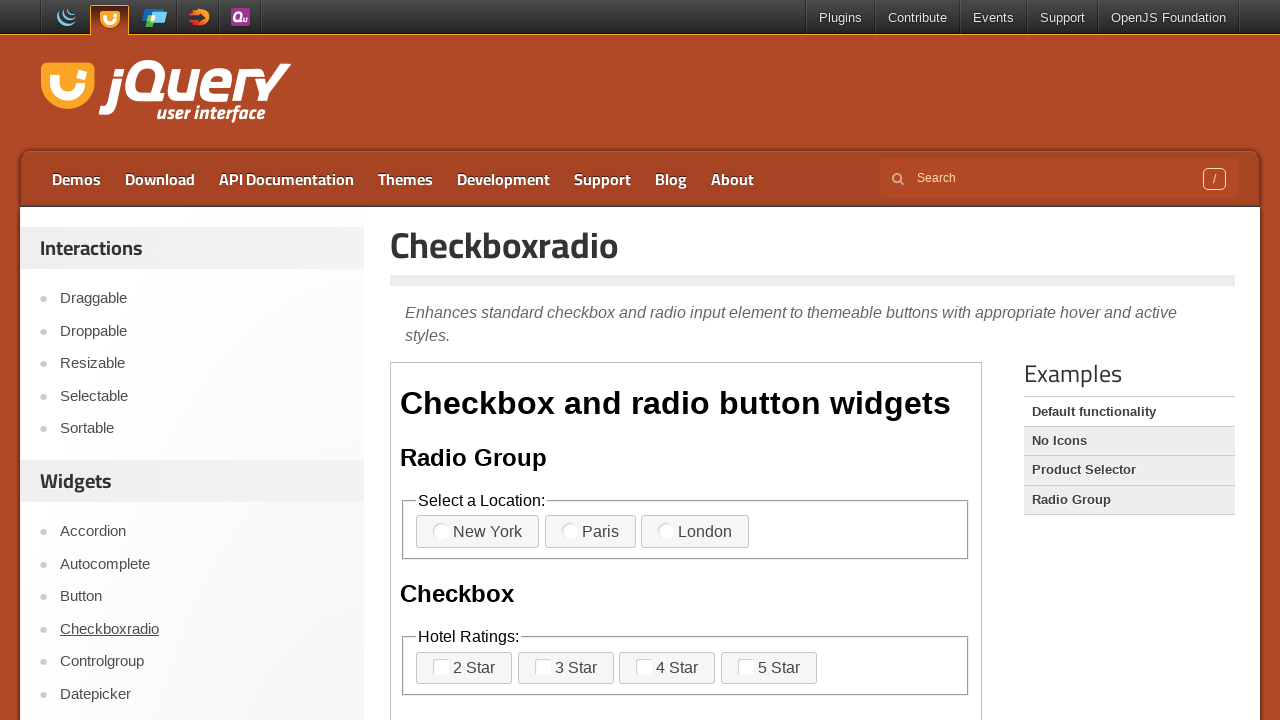

Switched to iframe.demo-frame
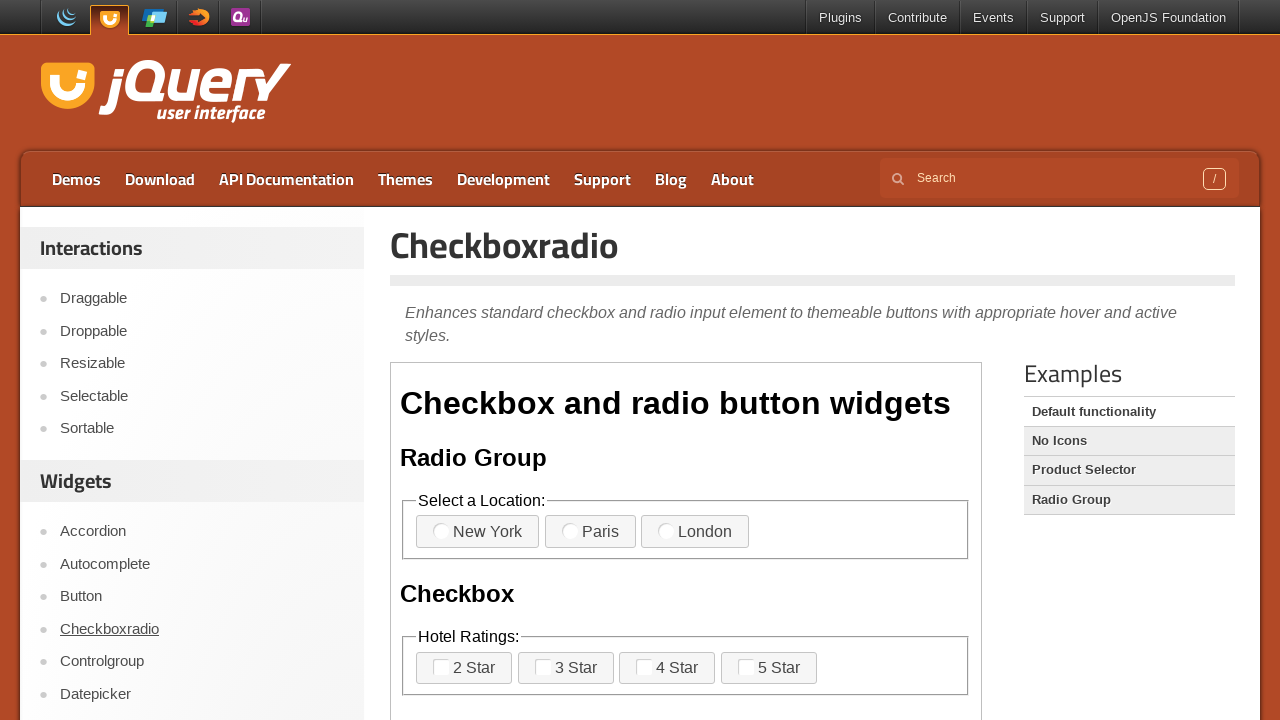

Hovered over second checkbox element at (570, 531) on iframe.demo-frame >> internal:control=enter-frame >> xpath=(//*[contains(@class,
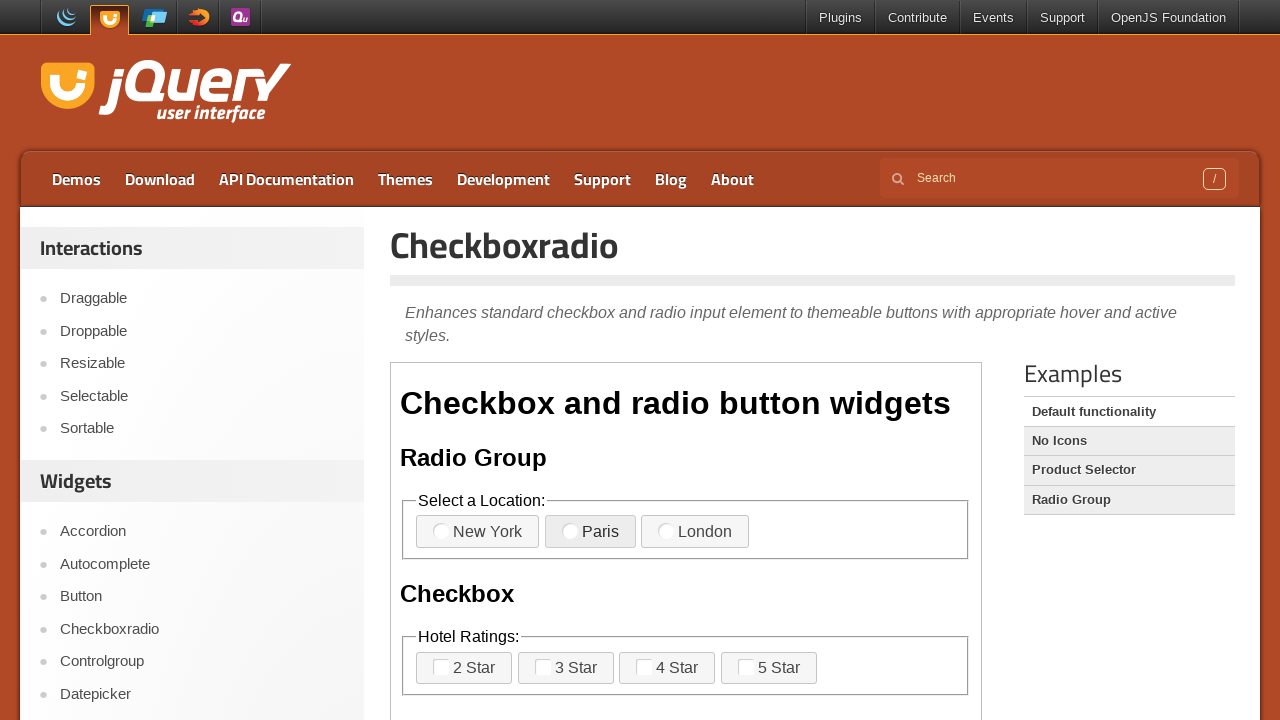

Clicked second checkbox element at (570, 531) on iframe.demo-frame >> internal:control=enter-frame >> xpath=(//*[contains(@class,
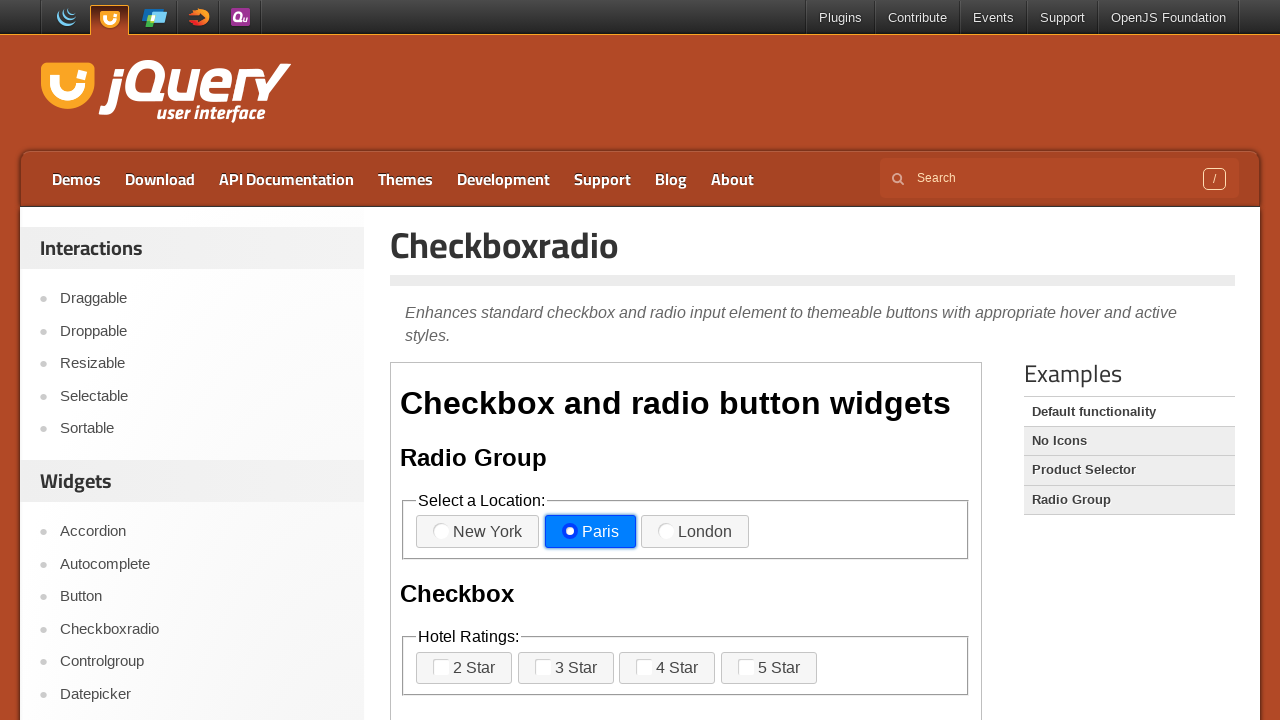

Scrolled seventh radio element into view
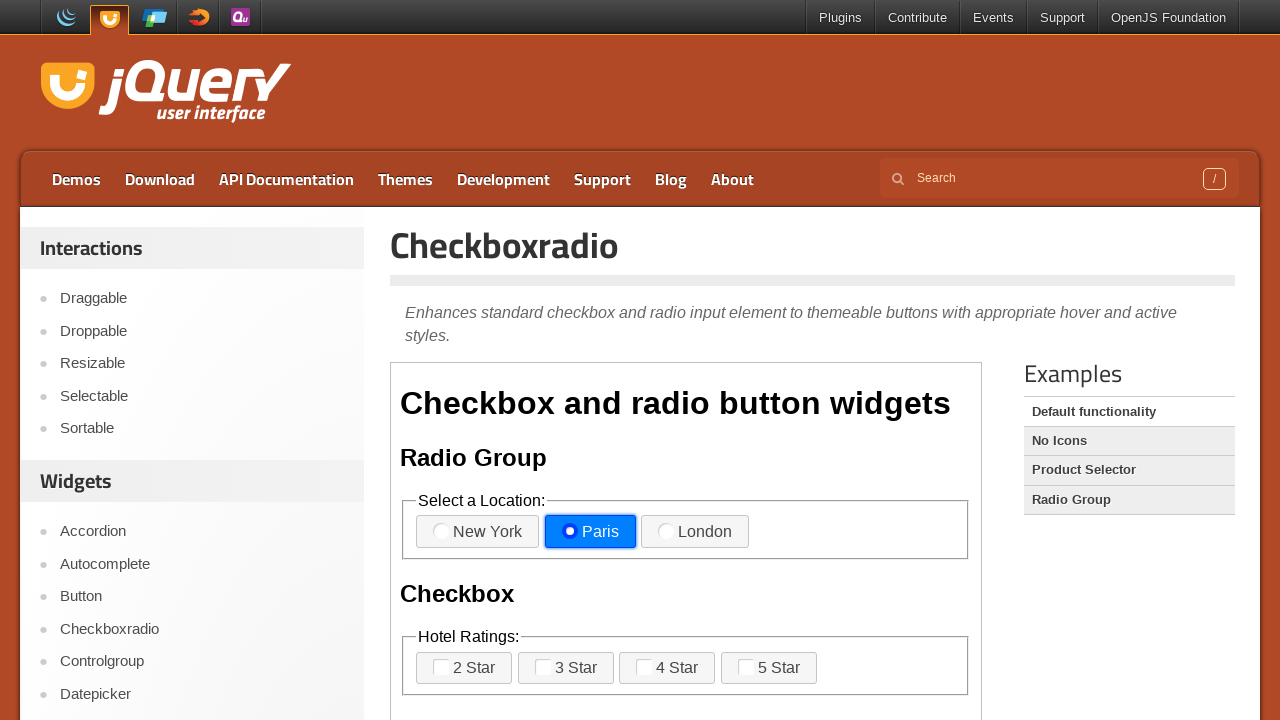

Scrolled ninth radio element into view
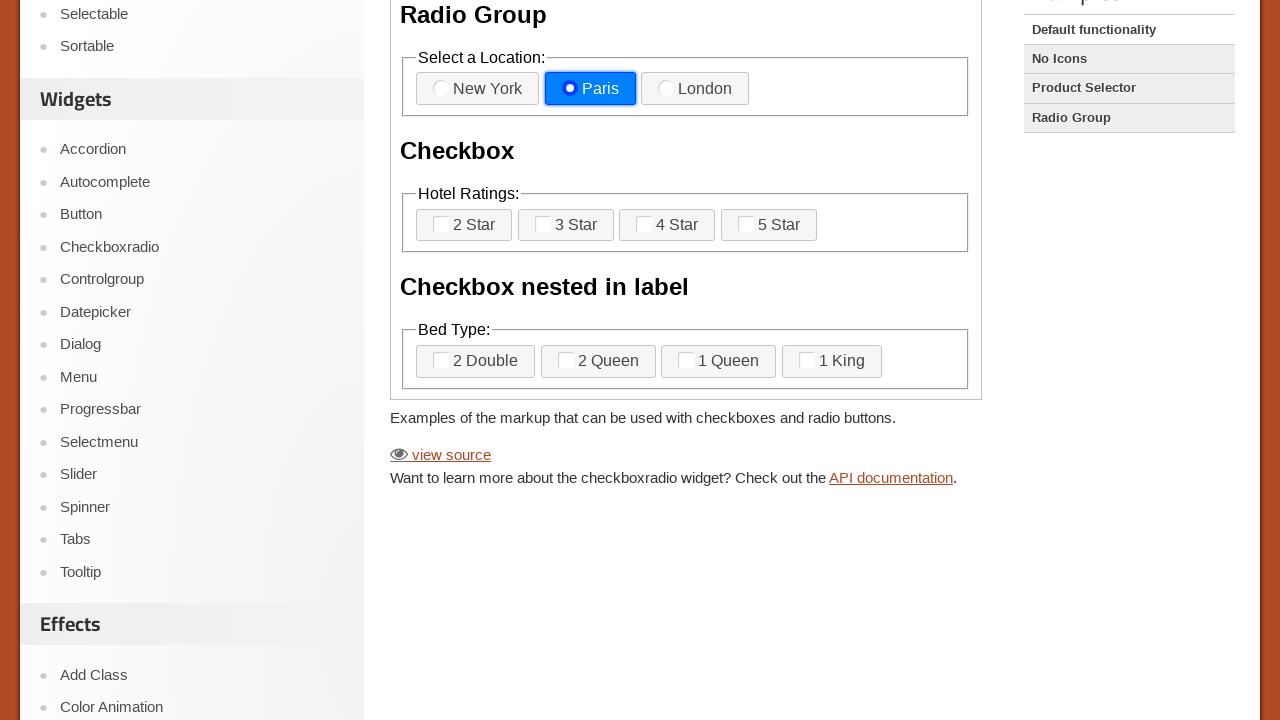

Hovered over ninth radio element at (566, 360) on iframe.demo-frame >> internal:control=enter-frame >> xpath=(//*[contains(@class,
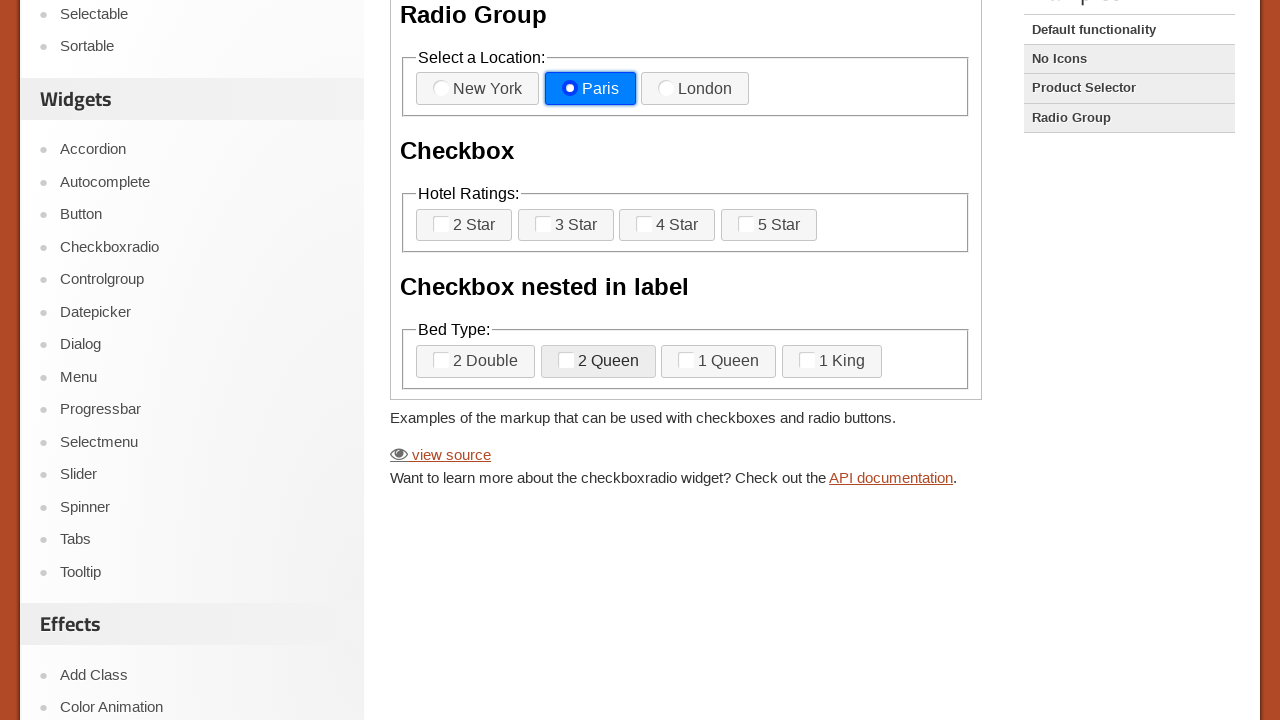

Clicked ninth radio element at (566, 360) on iframe.demo-frame >> internal:control=enter-frame >> xpath=(//*[contains(@class,
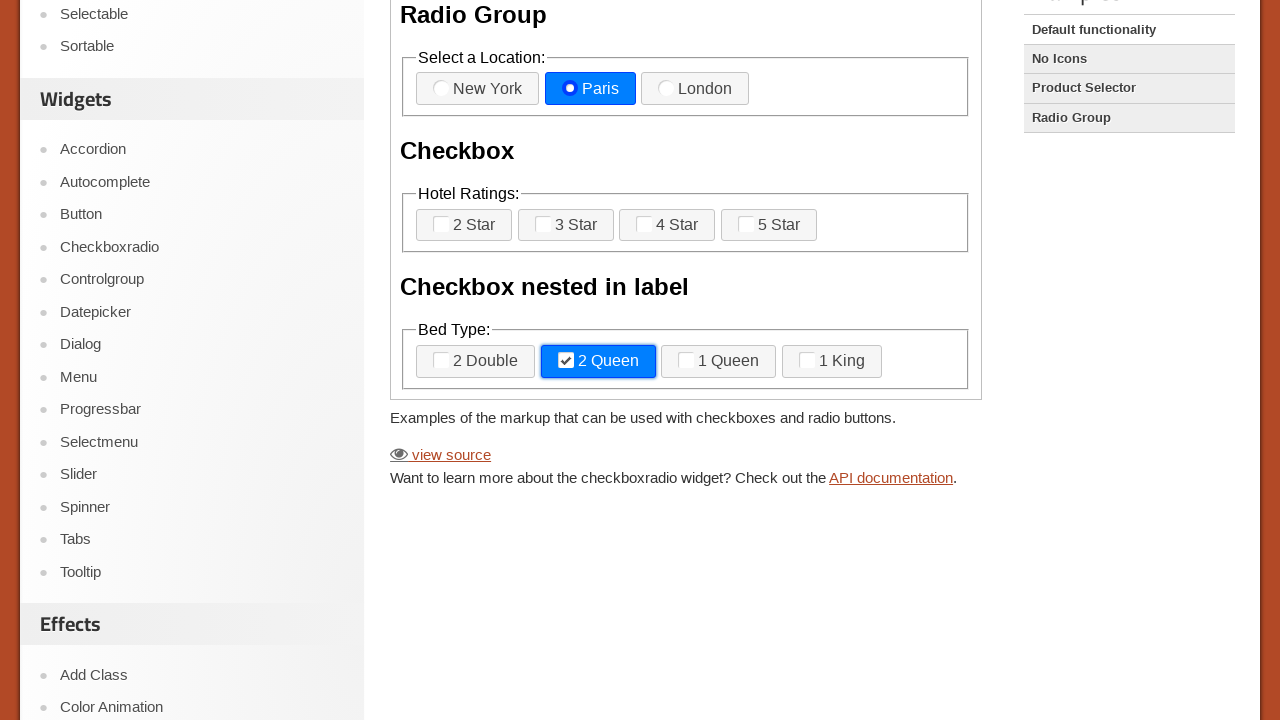

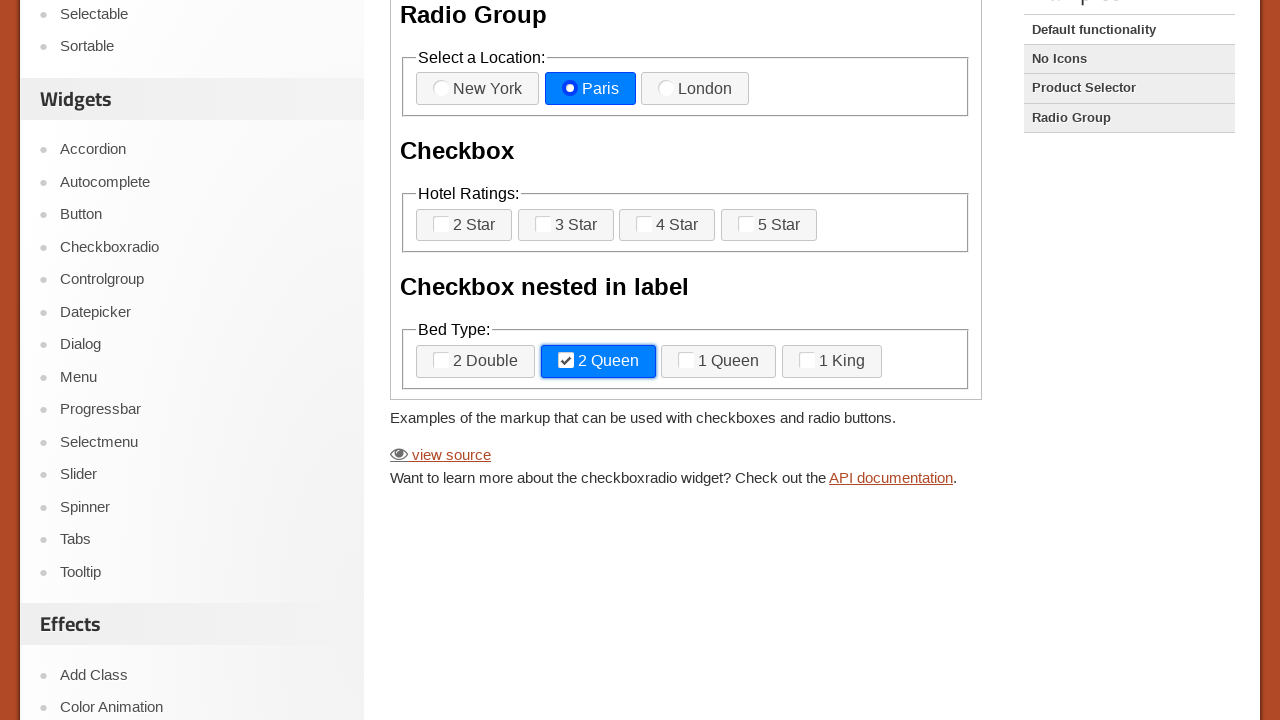